Tests drag and drop functionality by dragging element from column A to column B using mouse actions

Starting URL: http://the-internet.herokuapp.com/drag_and_drop

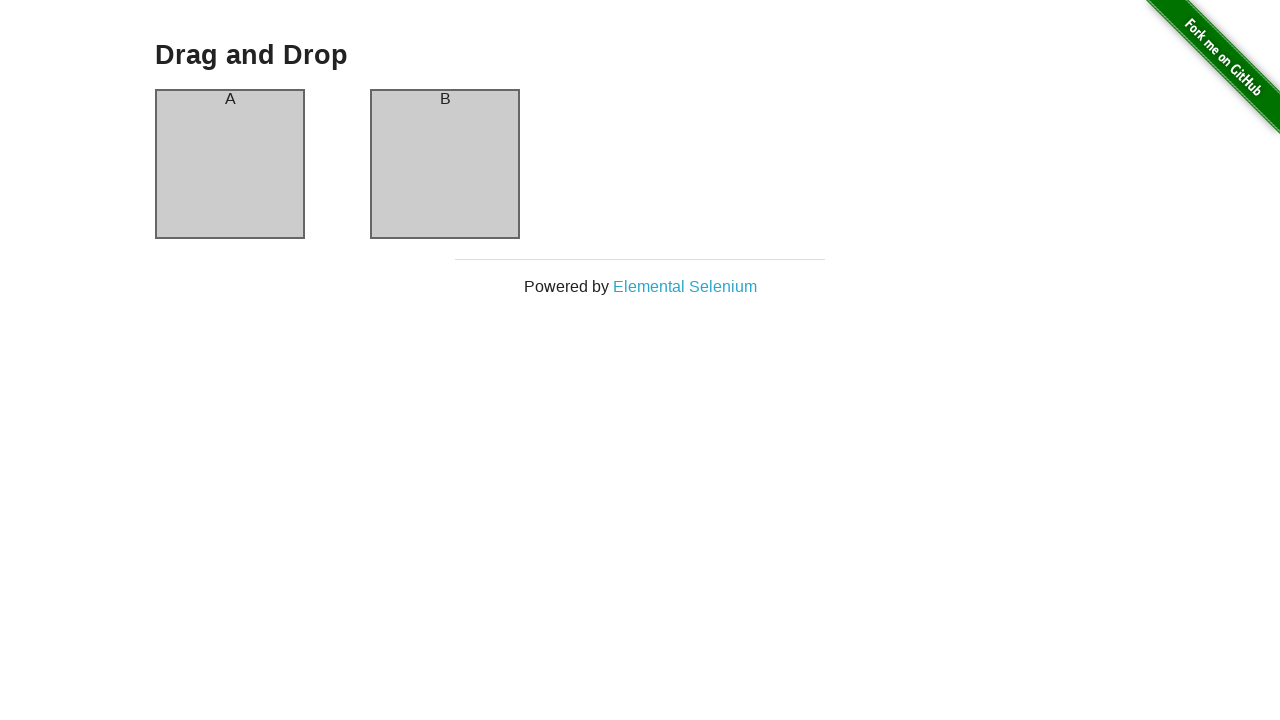

Waited for column A element to be visible
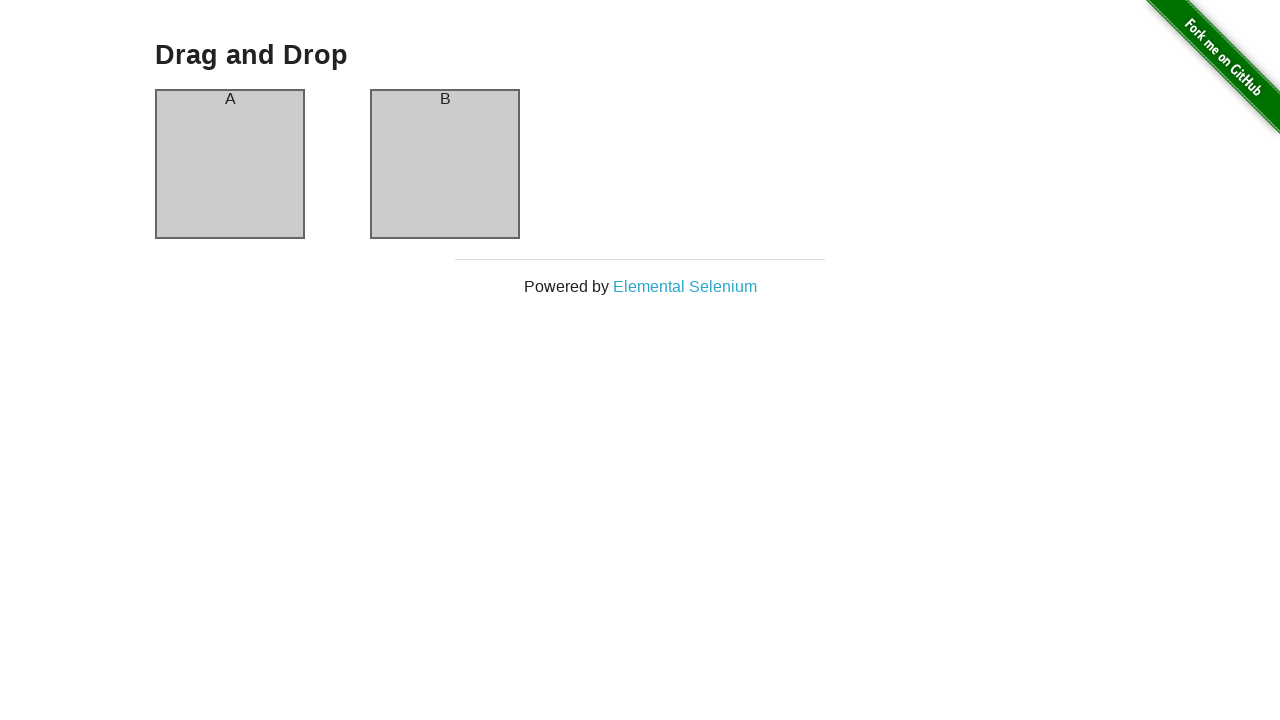

Waited for column B element to be visible
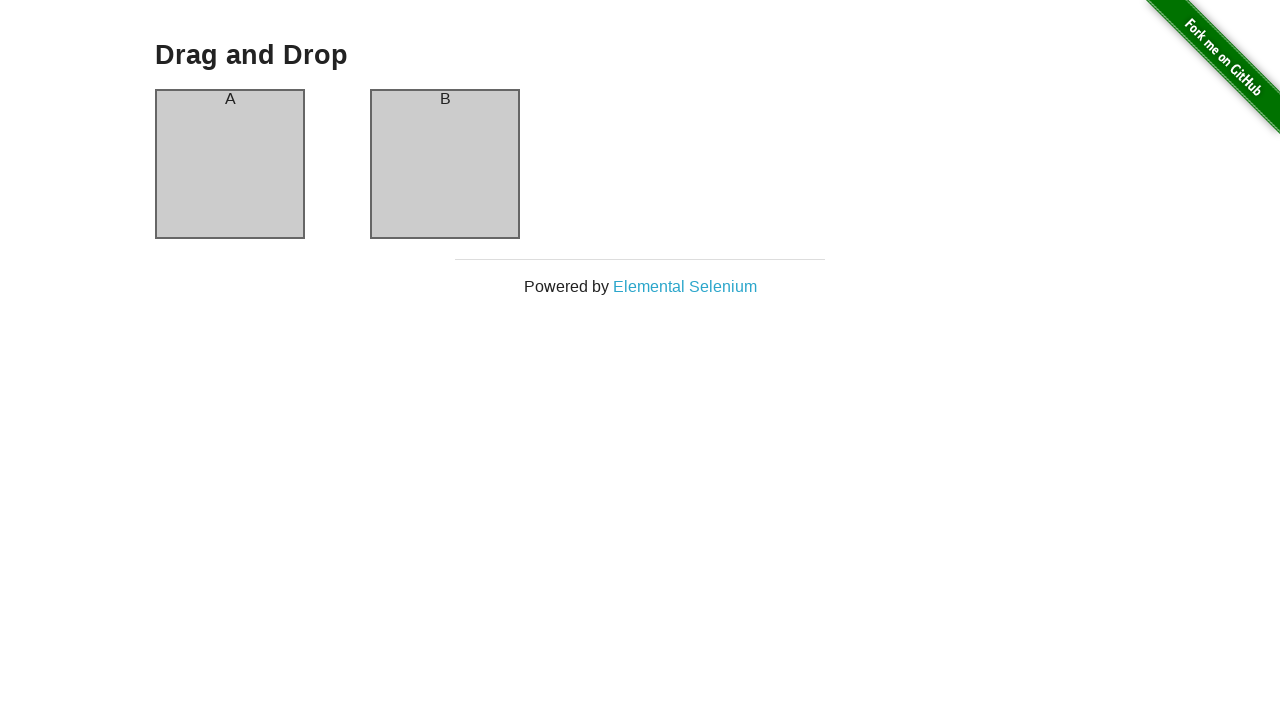

Located source element (column A)
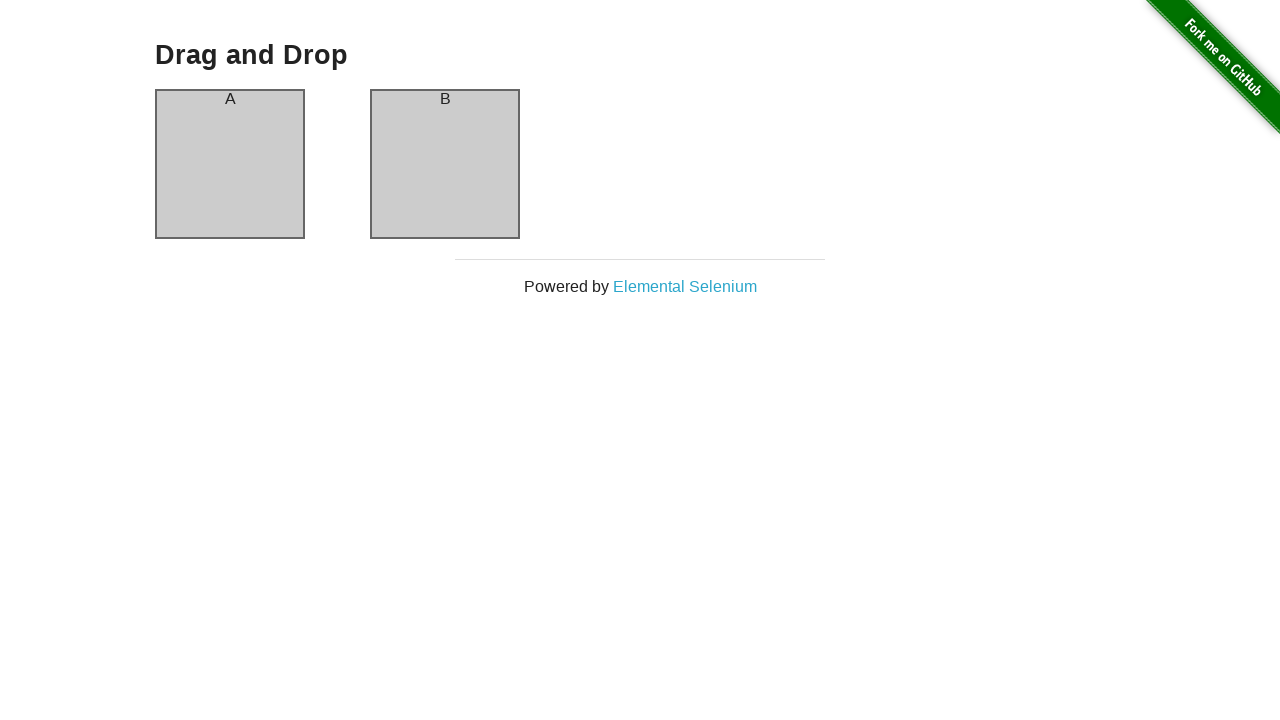

Located target element (column B)
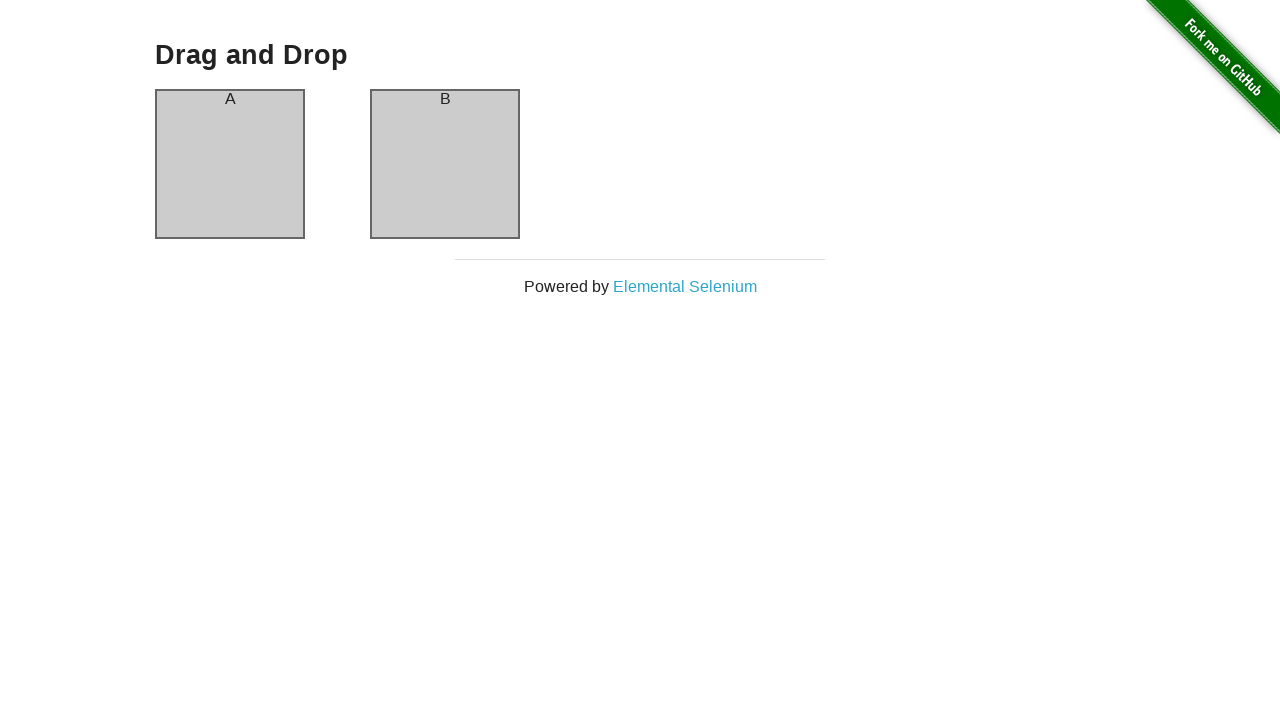

Dragged element from column A to column B at (445, 164)
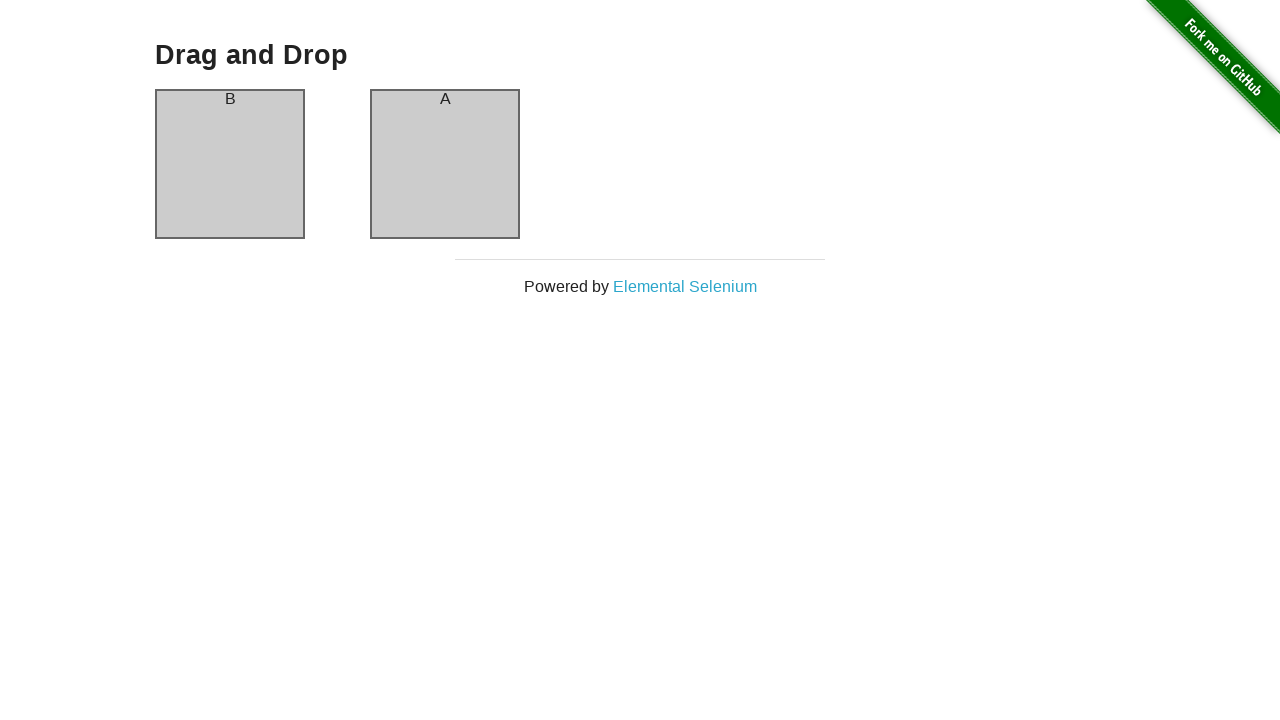

Waited 1 second to verify drag and drop completion
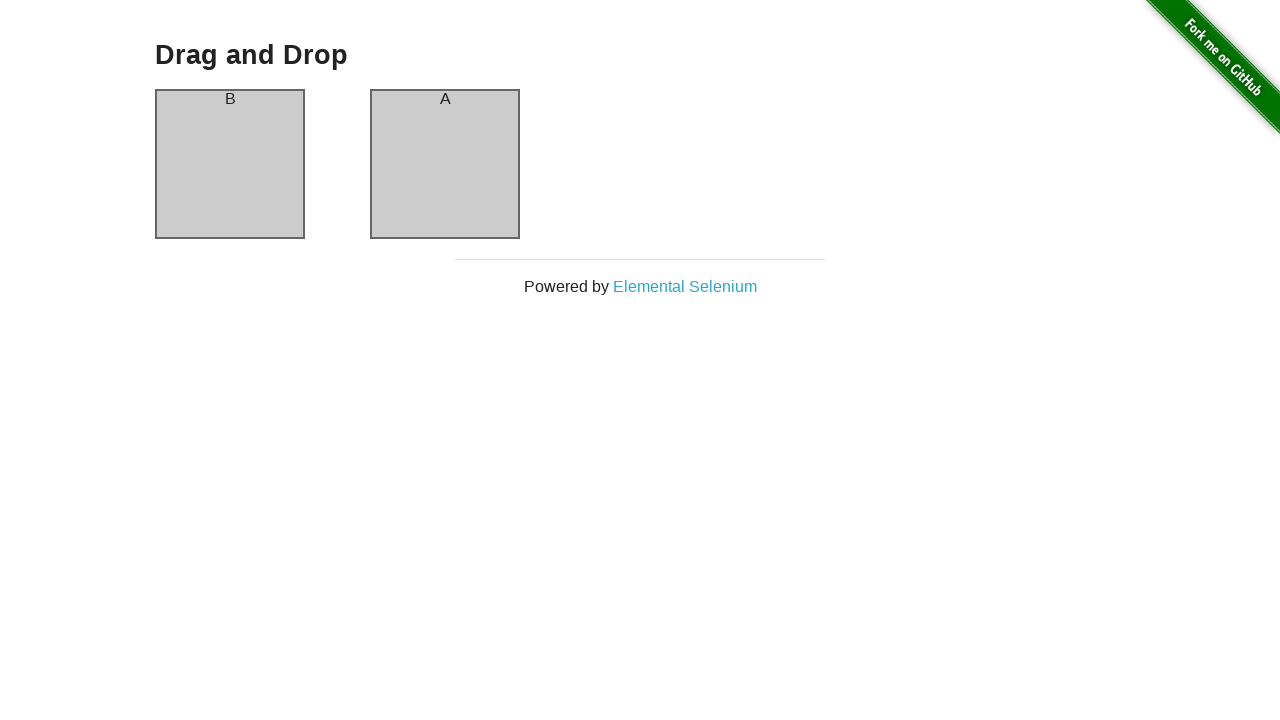

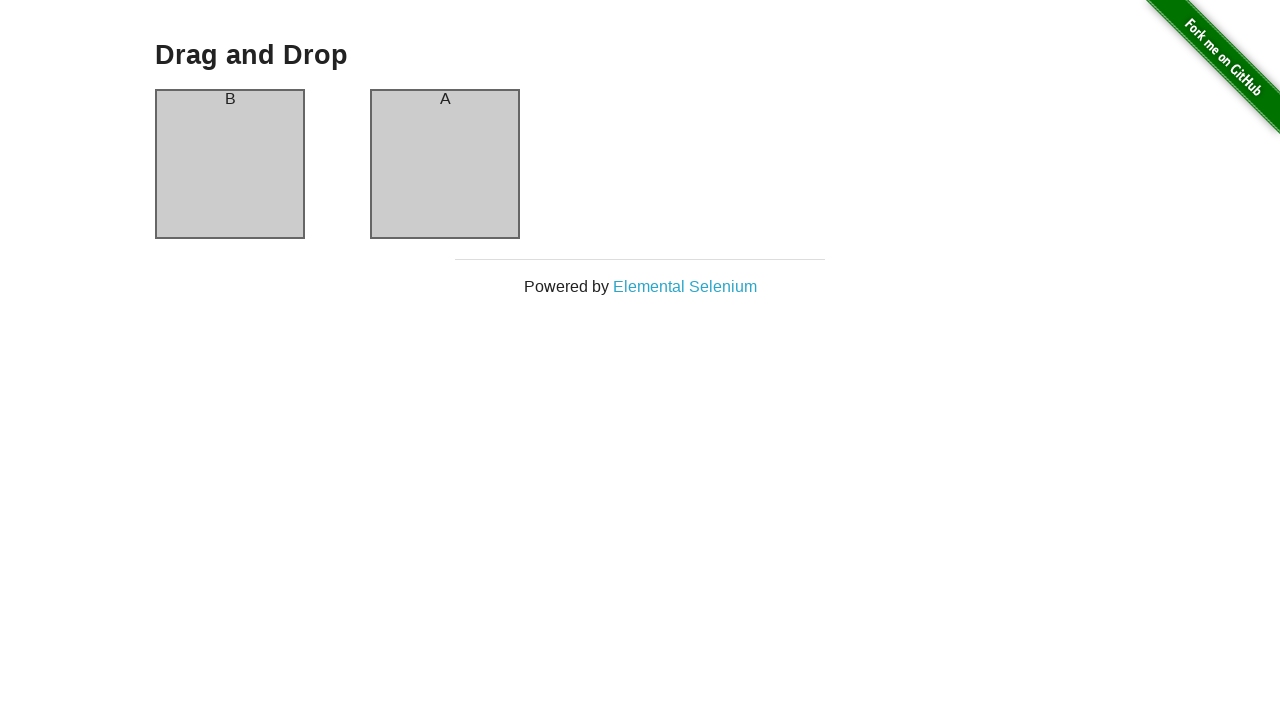